Automates the RPA Challenge by clicking the Start button and filling in the dynamic form fields (First Name, Last Name, Company Name, Role, Address, Email, Phone Number) multiple times with test data, submitting after each entry.

Starting URL: https://rpachallenge.com/

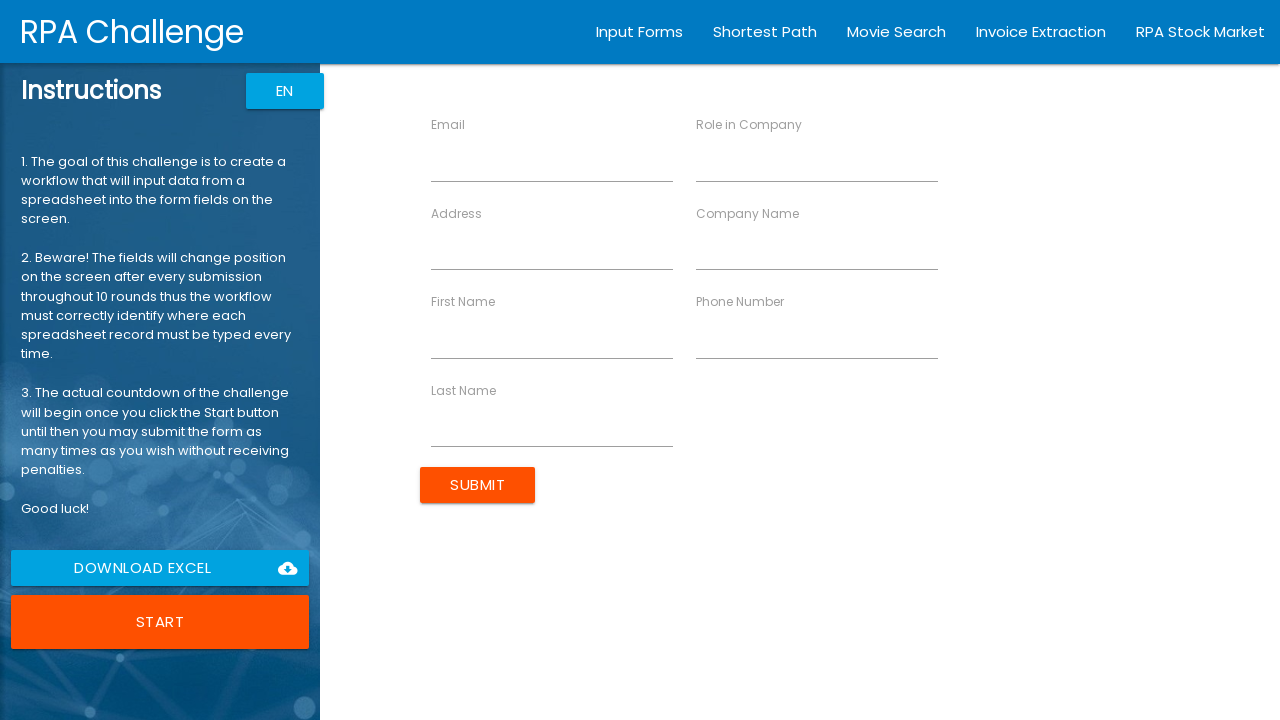

Waited for Start button to load
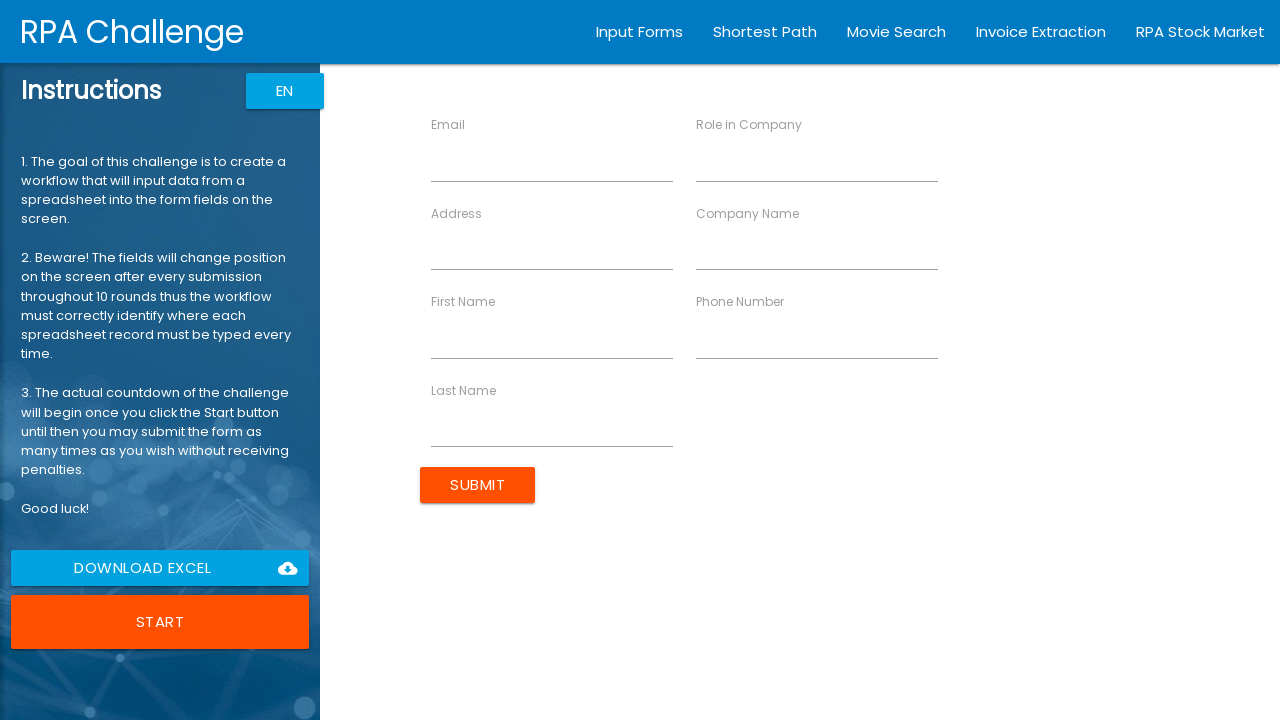

Clicked Start button to begin RPA Challenge at (160, 622) on xpath=//button[contains(@class, 'btn-large') and contains(@class, 'uiColorButton
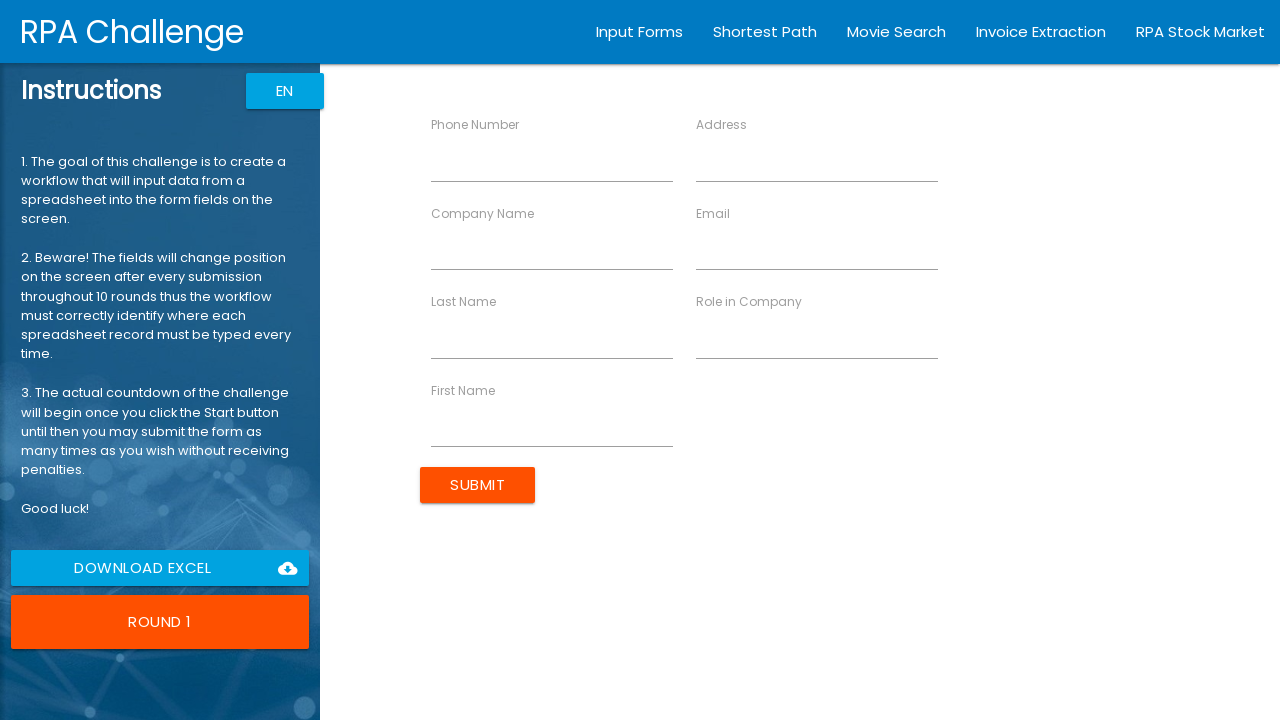

Filled First Name field with 'John' on //input[@ng-reflect-name='labelFirstName']
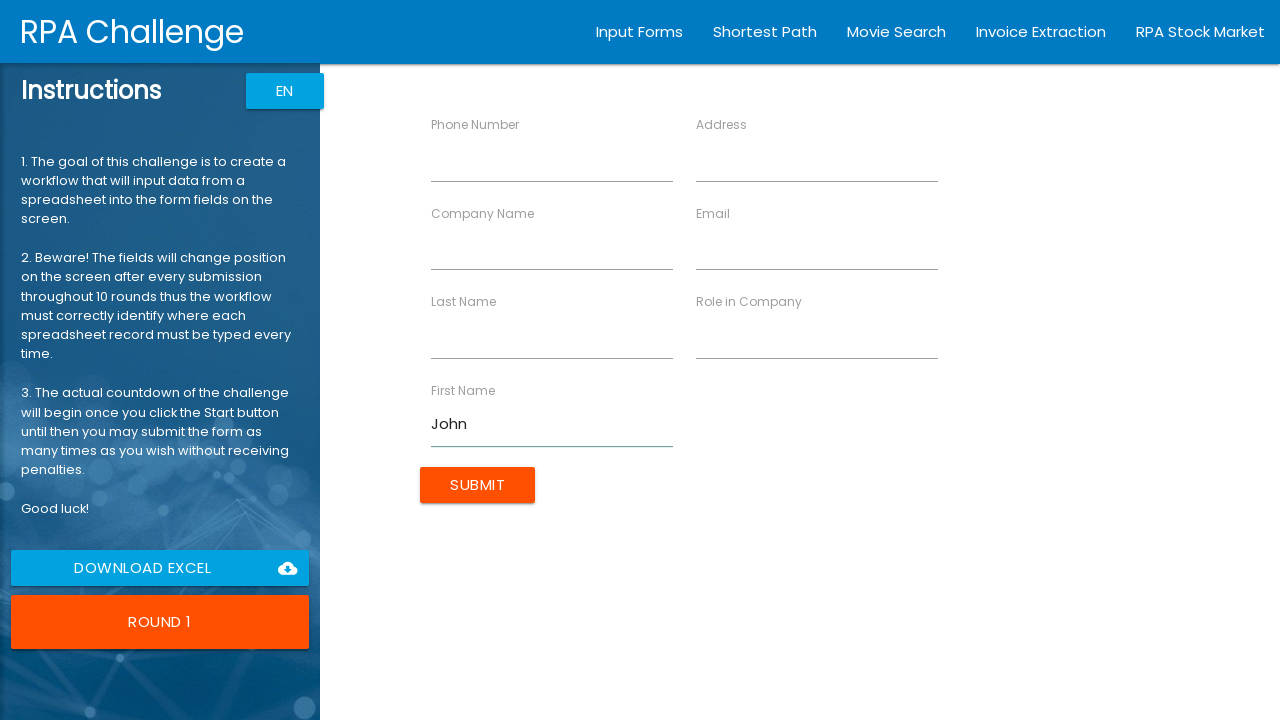

Filled Last Name field with 'Smith' on //input[@ng-reflect-name='labelLastName']
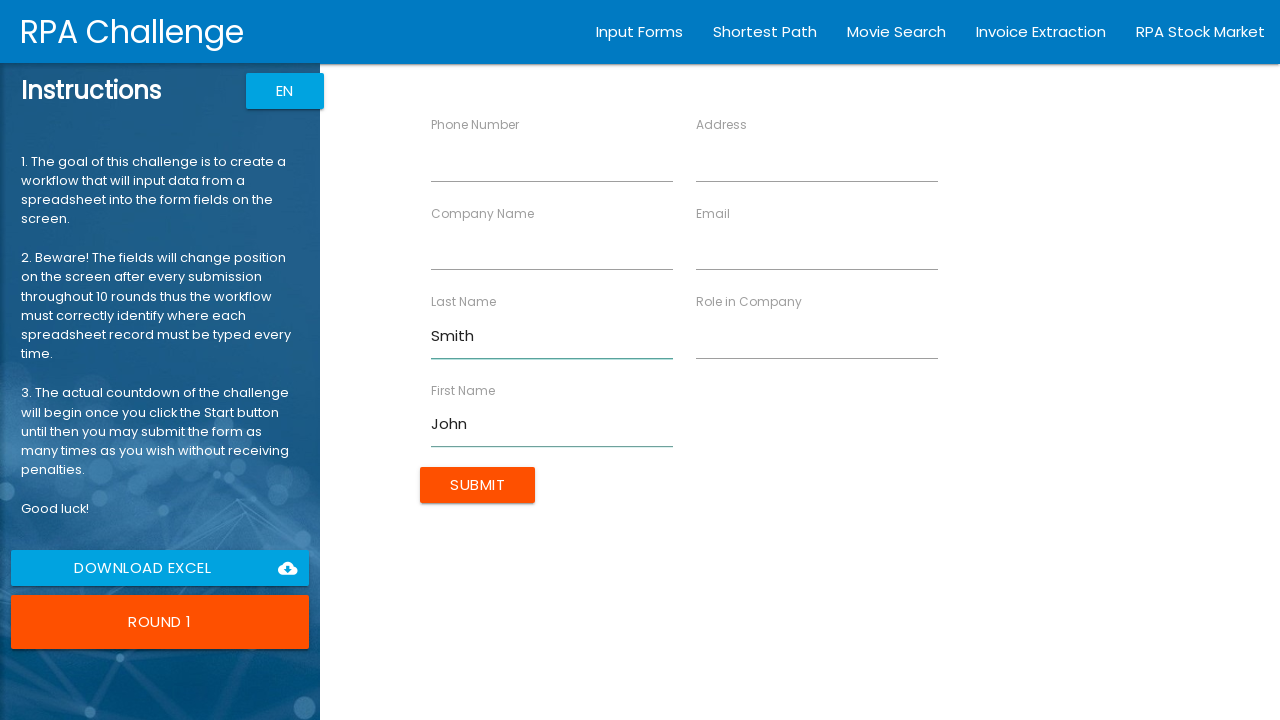

Filled Company Name field with 'Acme Corp' on //input[@ng-reflect-name='labelCompanyName']
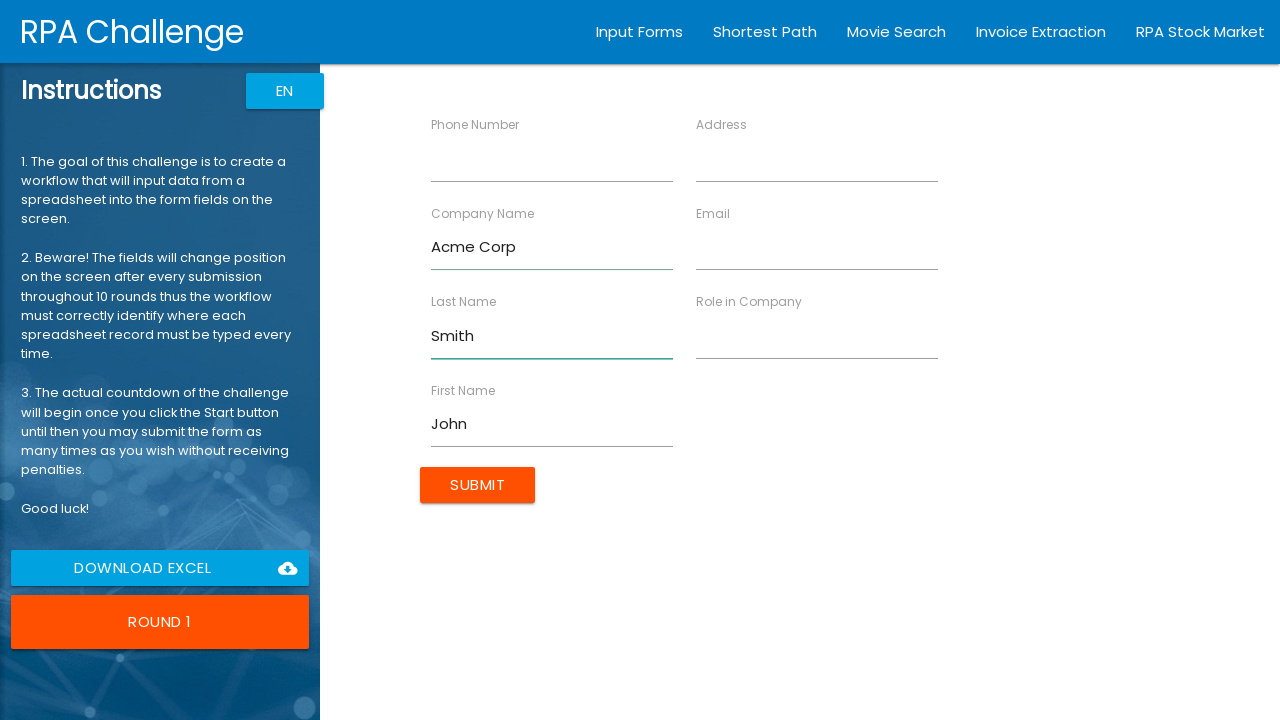

Filled Role field with 'Developer' on //input[@ng-reflect-name='labelRole']
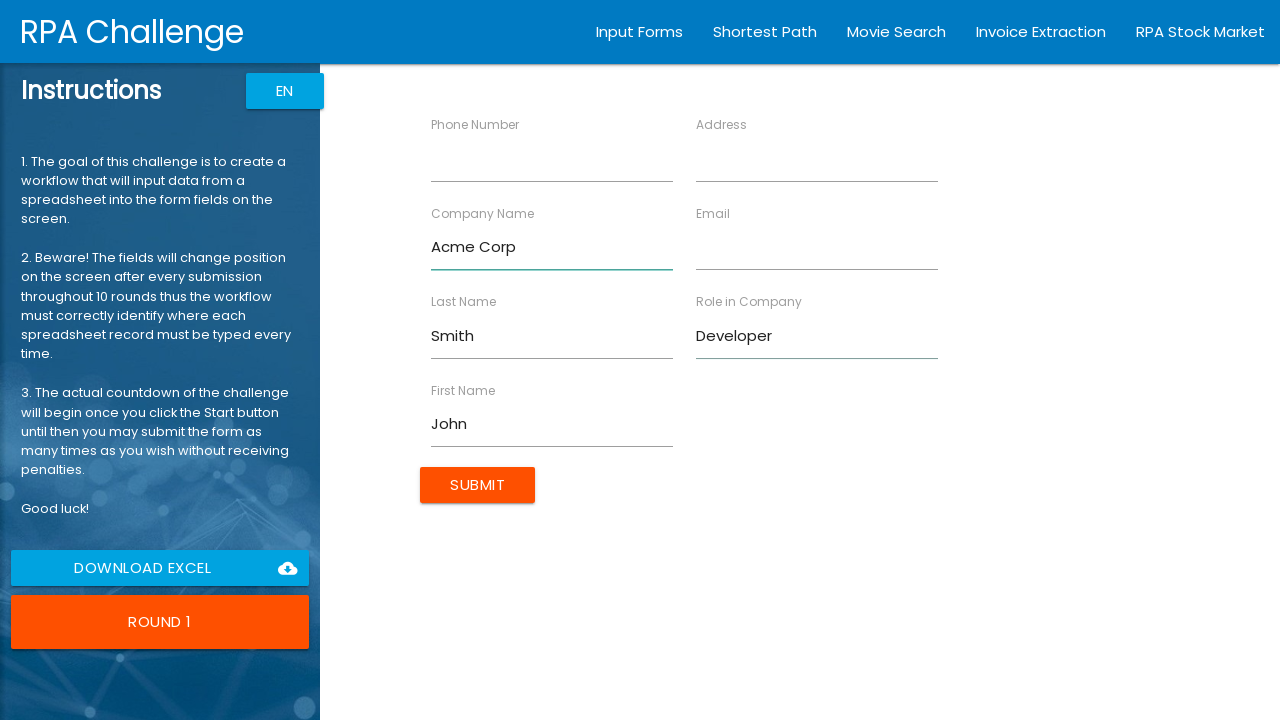

Filled Address field with '123 Main St' on //input[@ng-reflect-name='labelAddress']
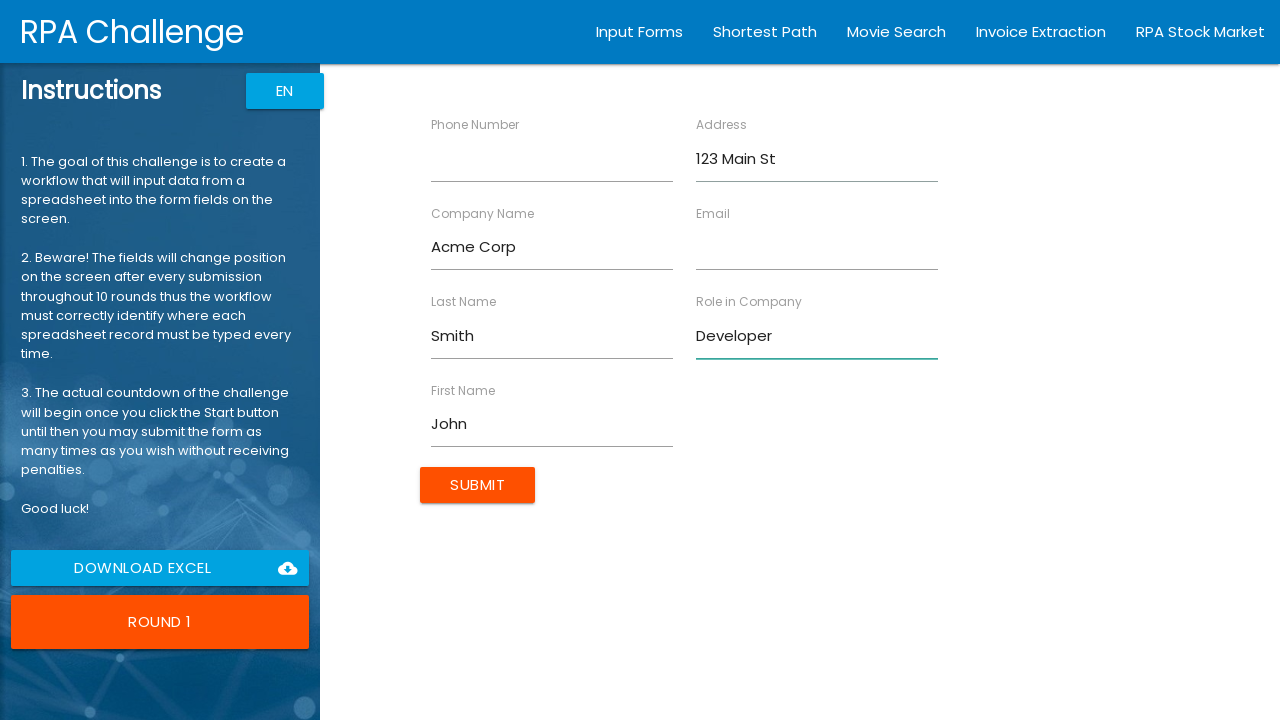

Filled Email field with 'john.smith@example.com' on //input[@ng-reflect-name='labelEmail']
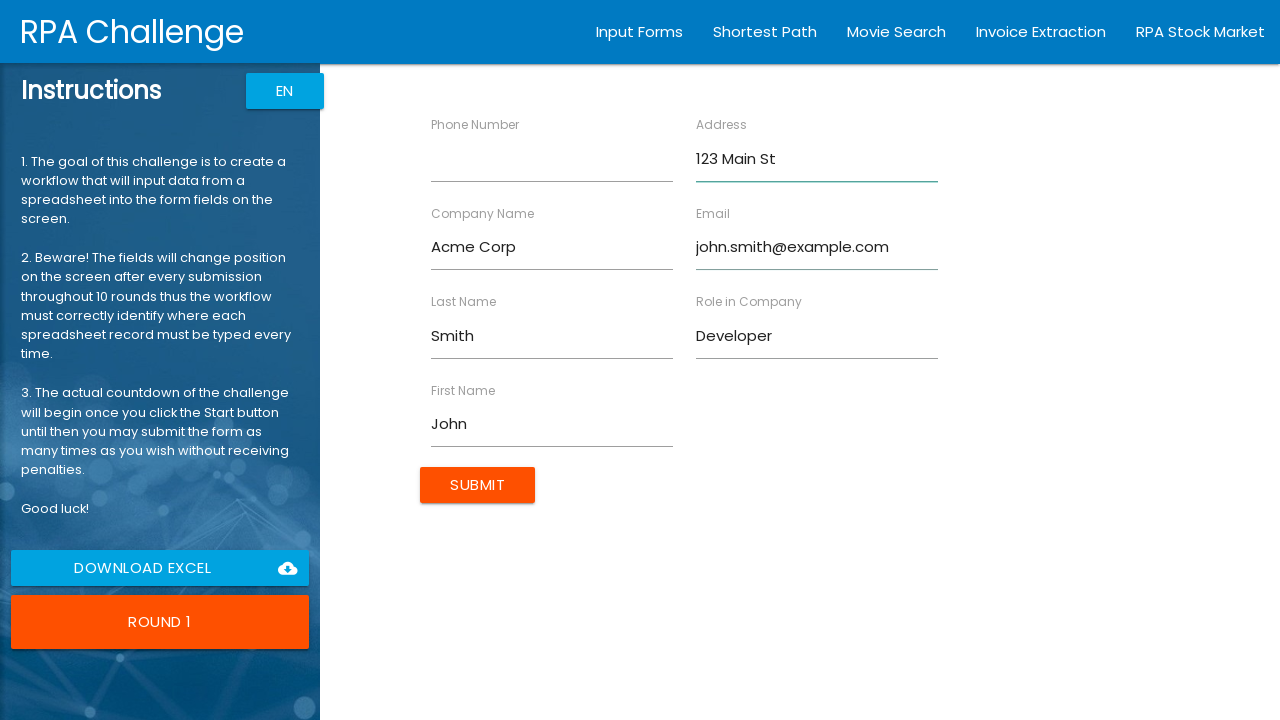

Filled Phone Number field with '5551234567' on //input[@ng-reflect-name='labelPhone']
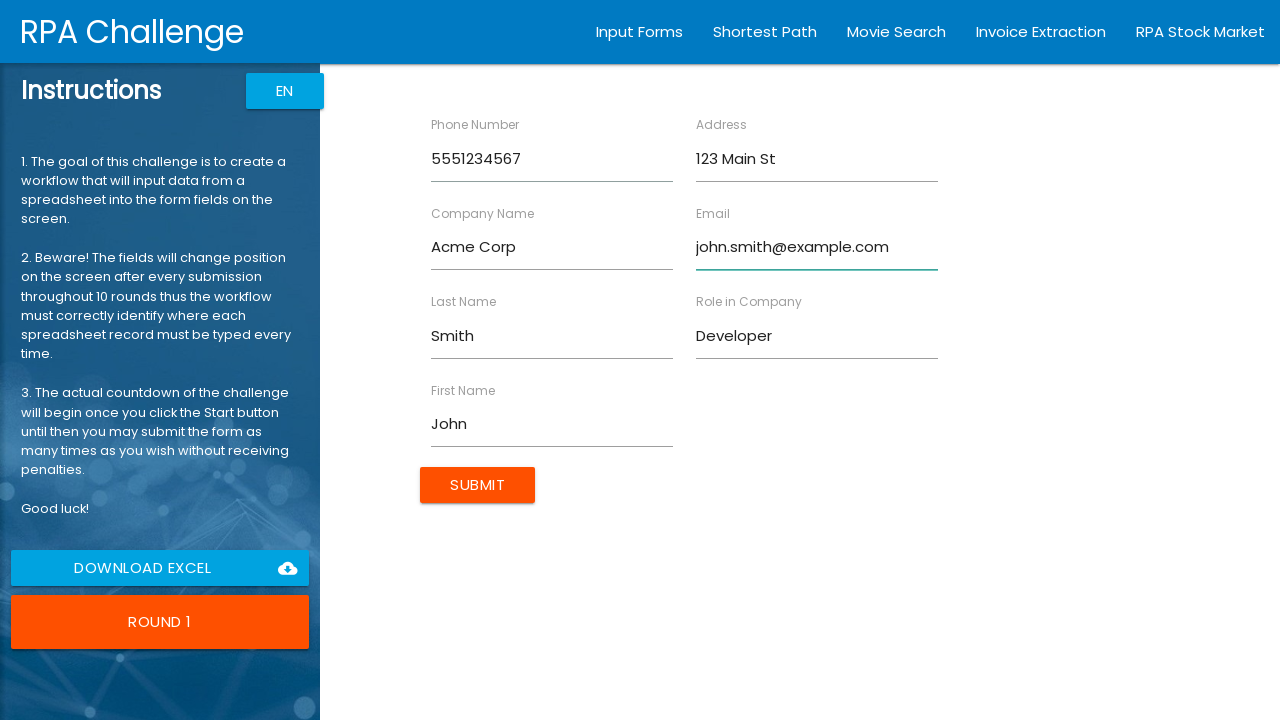

Clicked Submit button for entry: John Smith at (478, 485) on xpath=//input[@value='Submit']
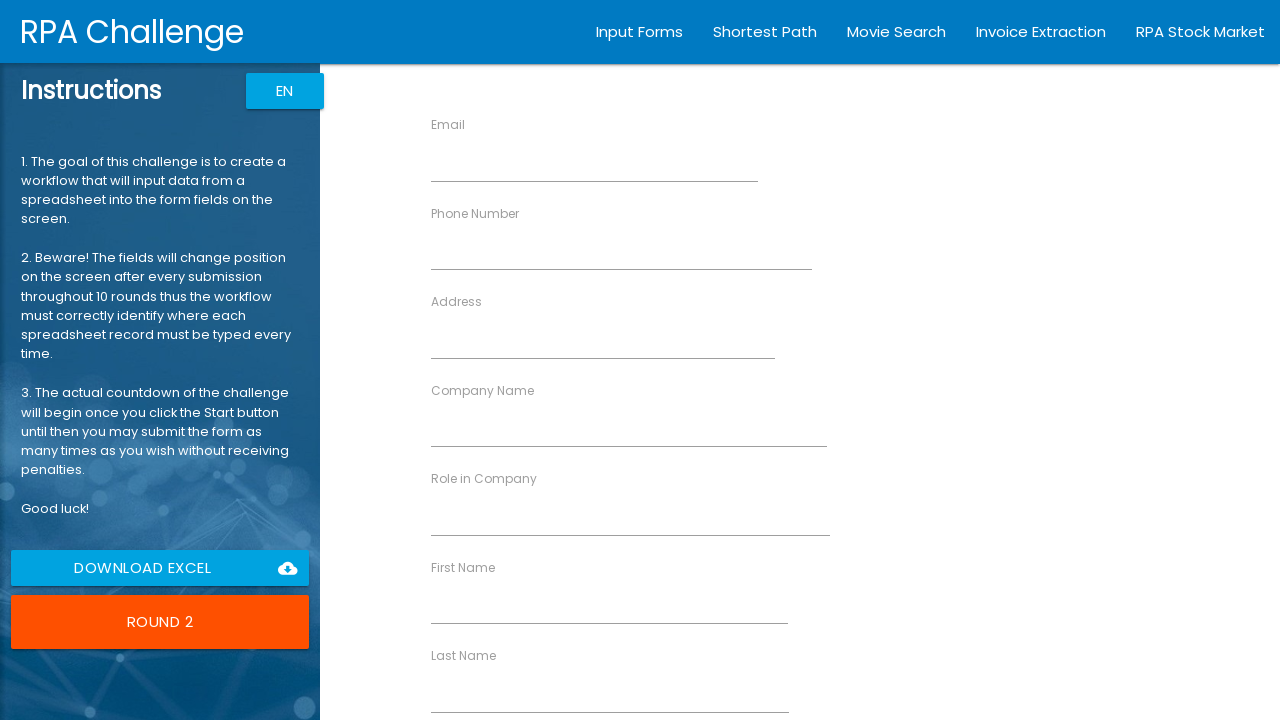

Waited 500ms for form to reset
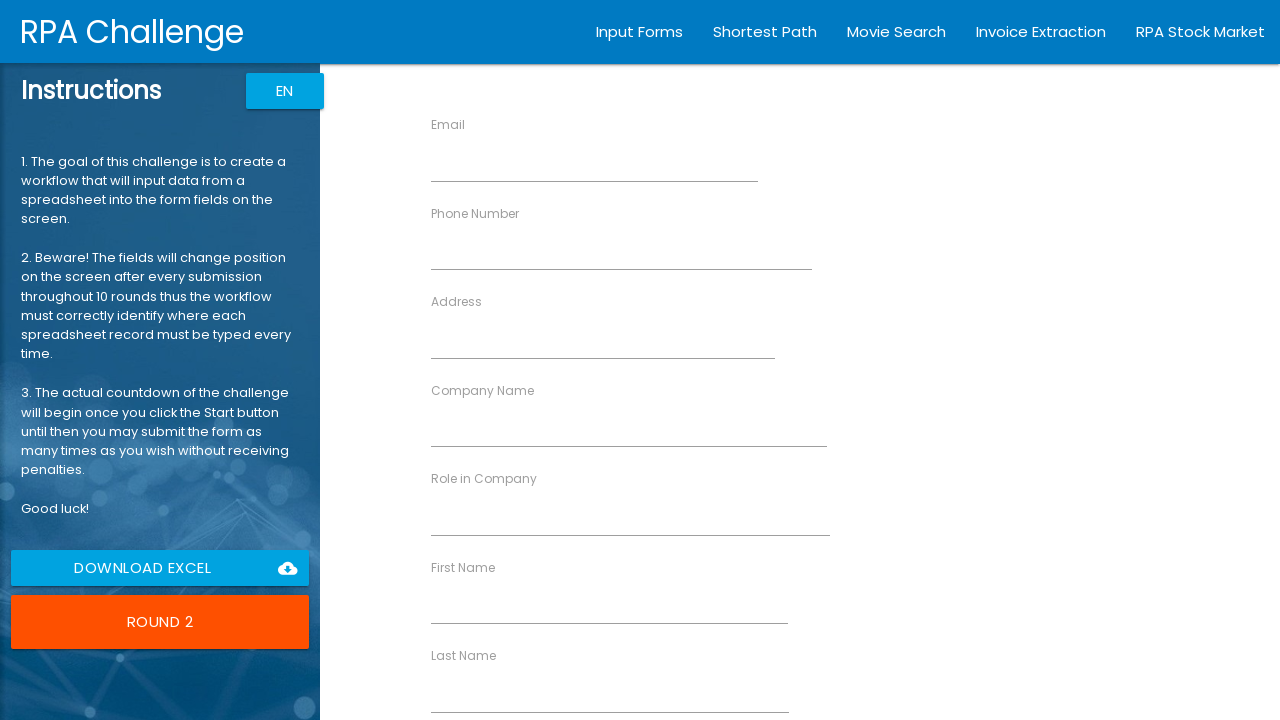

Filled First Name field with 'Jane' on //input[@ng-reflect-name='labelFirstName']
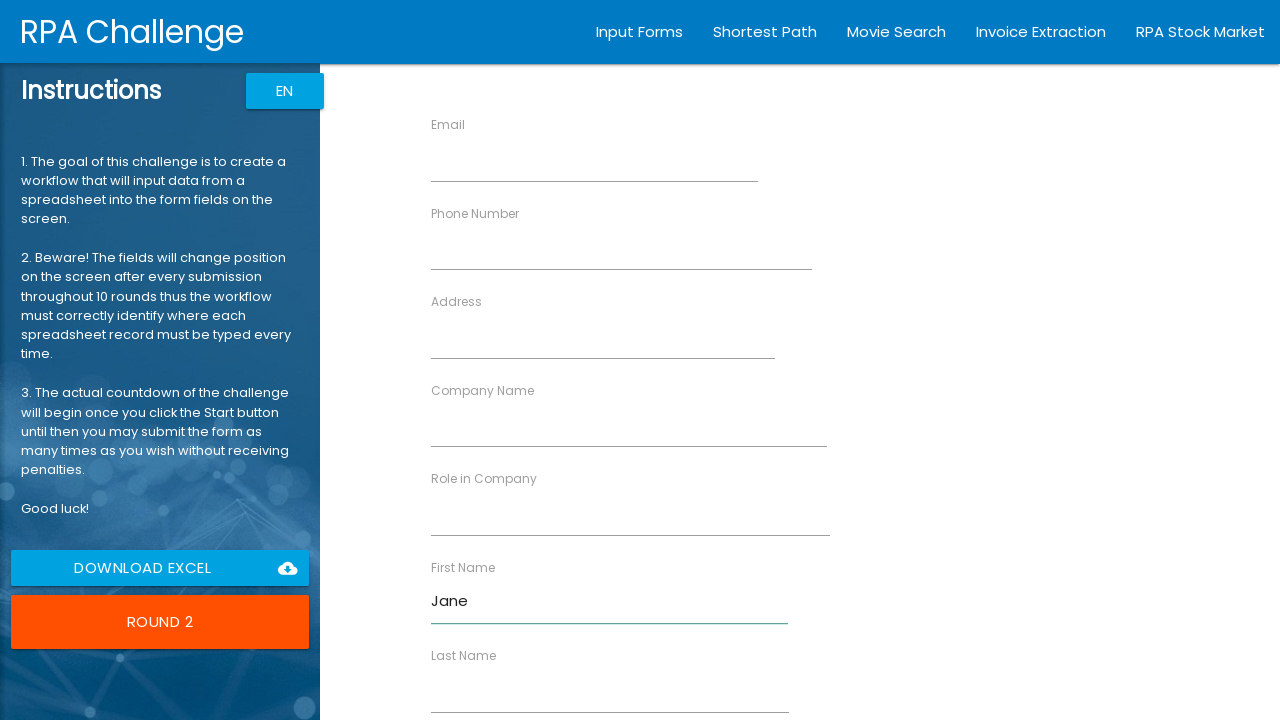

Filled Last Name field with 'Doe' on //input[@ng-reflect-name='labelLastName']
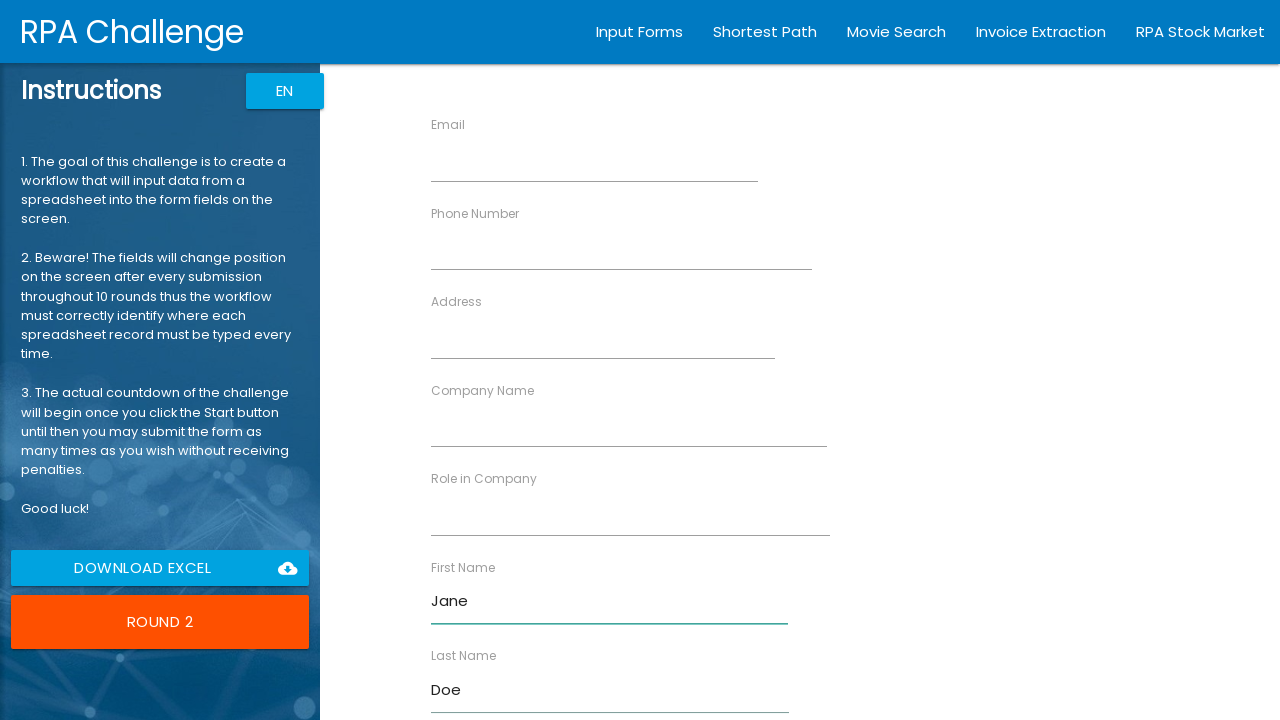

Filled Company Name field with 'Tech Inc' on //input[@ng-reflect-name='labelCompanyName']
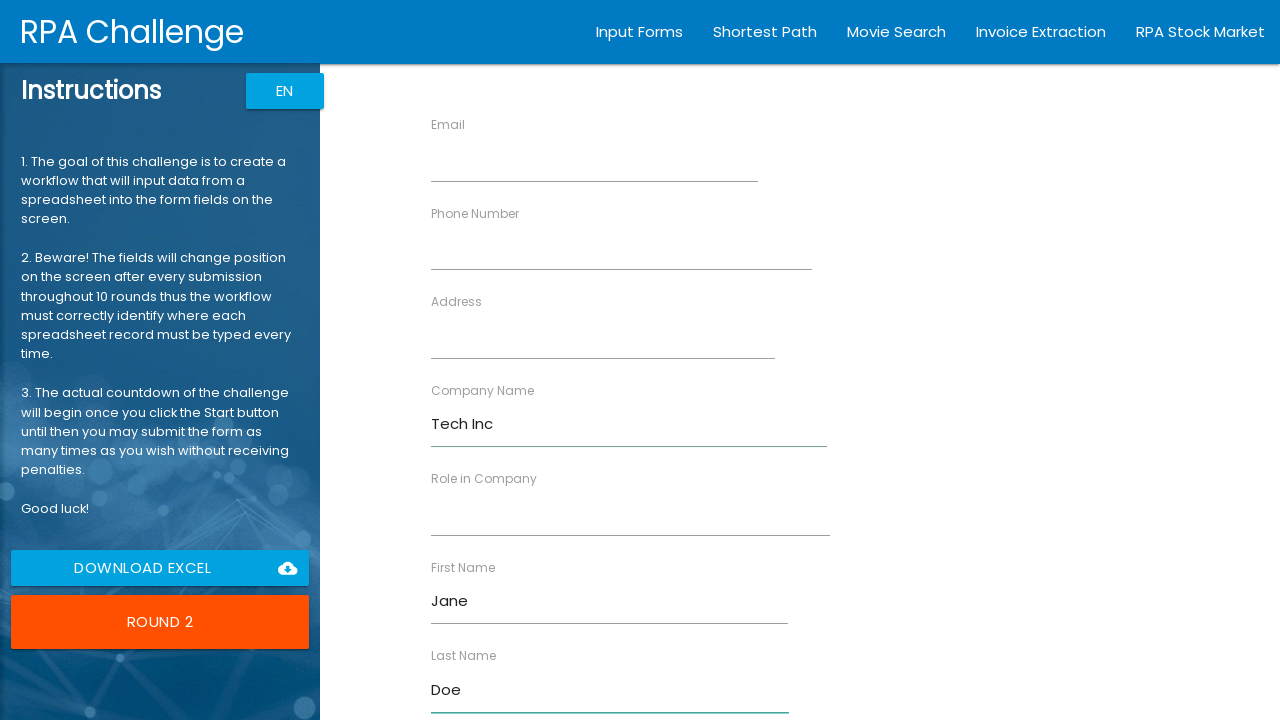

Filled Role field with 'Manager' on //input[@ng-reflect-name='labelRole']
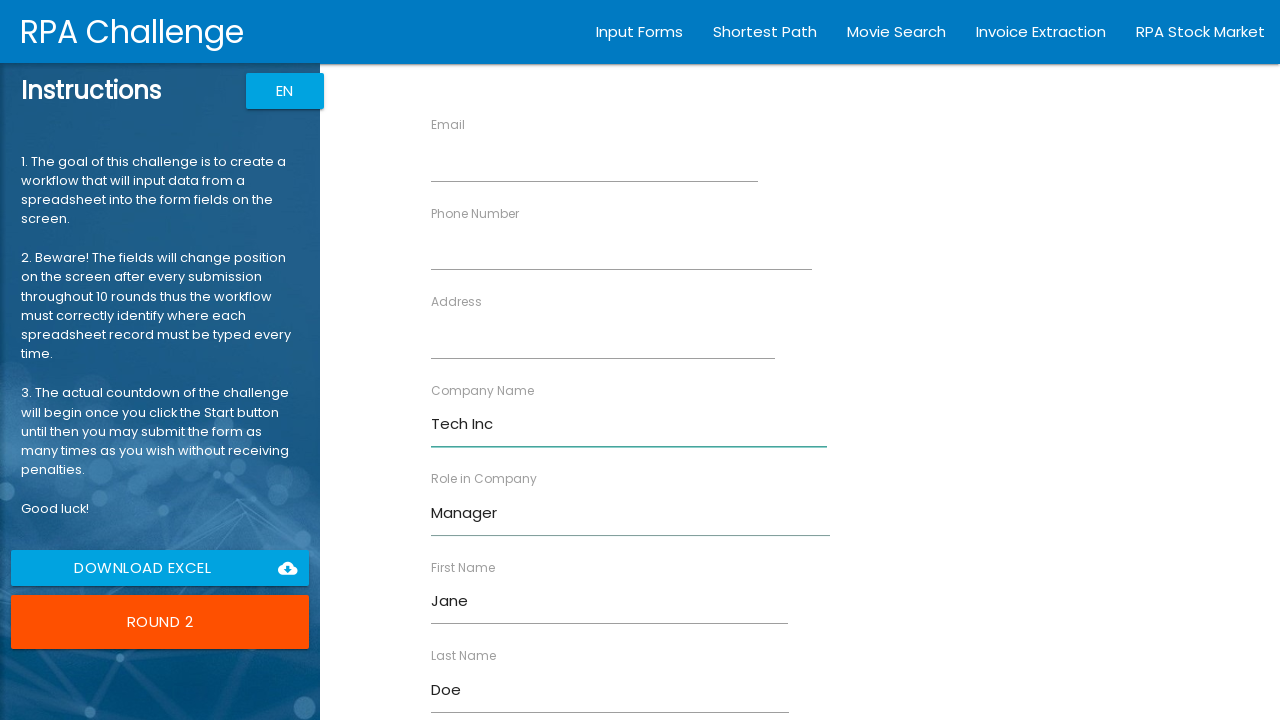

Filled Address field with '456 Oak Ave' on //input[@ng-reflect-name='labelAddress']
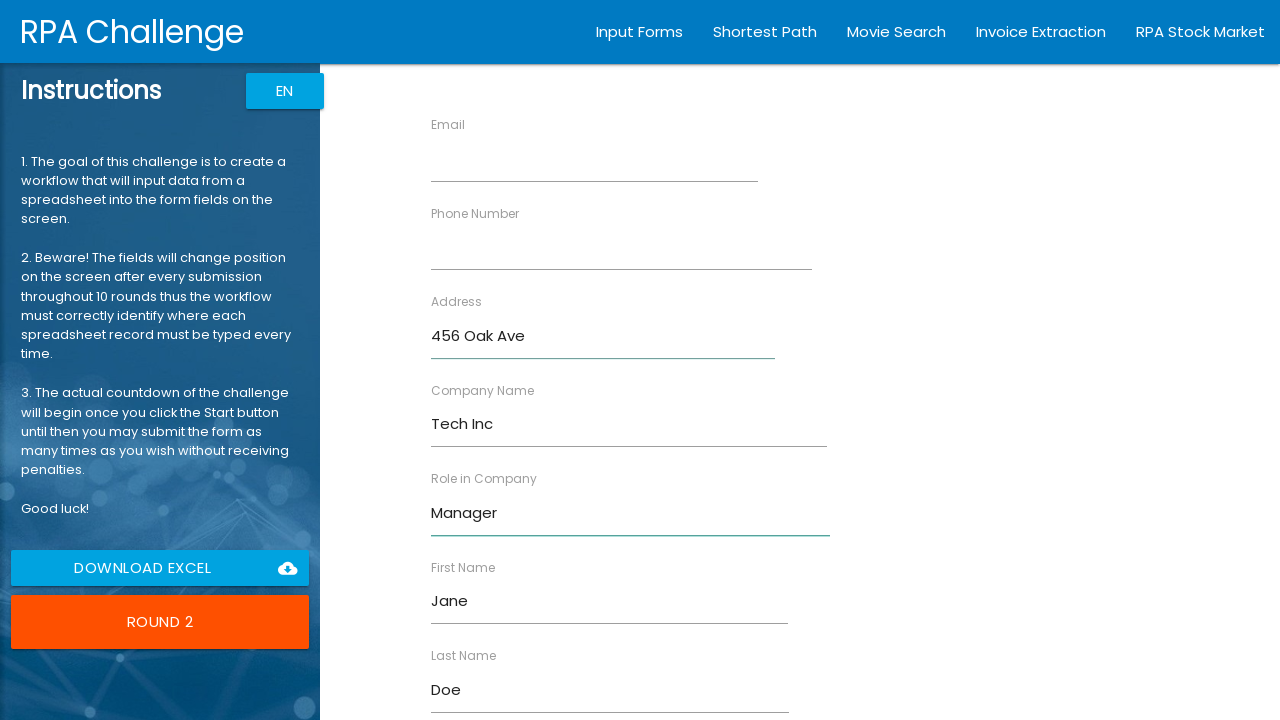

Filled Email field with 'jane.doe@example.com' on //input[@ng-reflect-name='labelEmail']
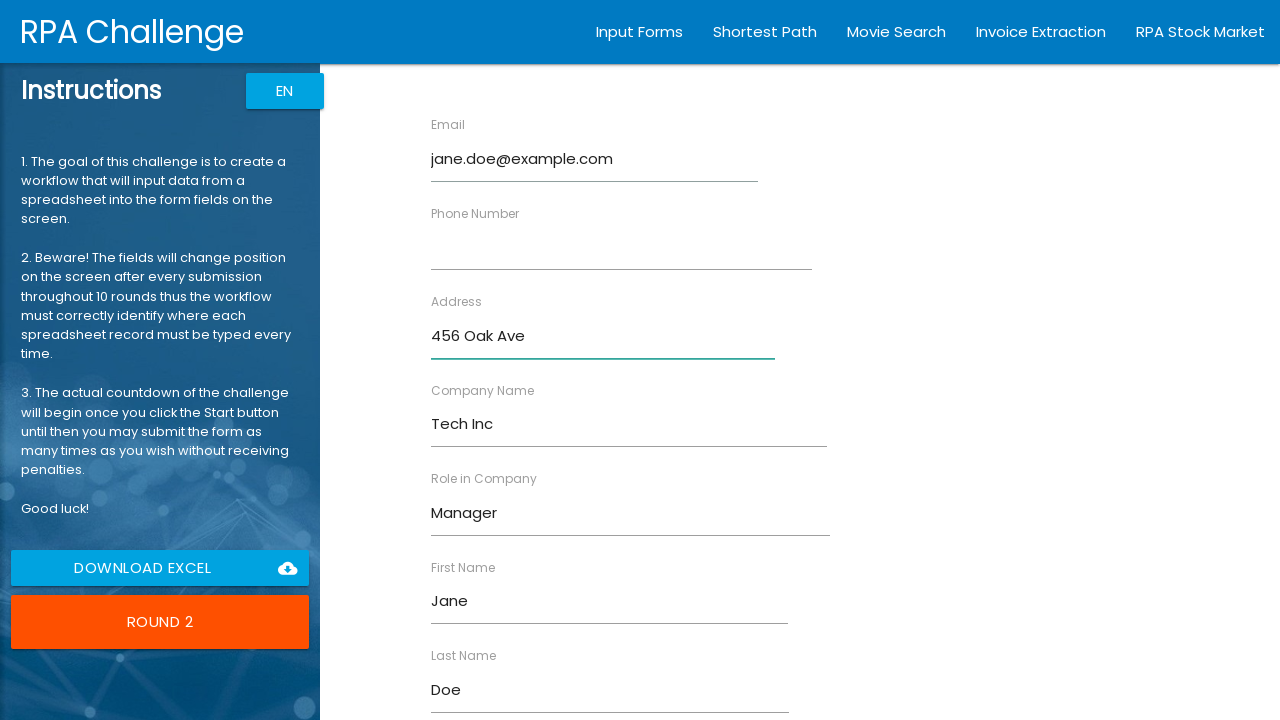

Filled Phone Number field with '5559876543' on //input[@ng-reflect-name='labelPhone']
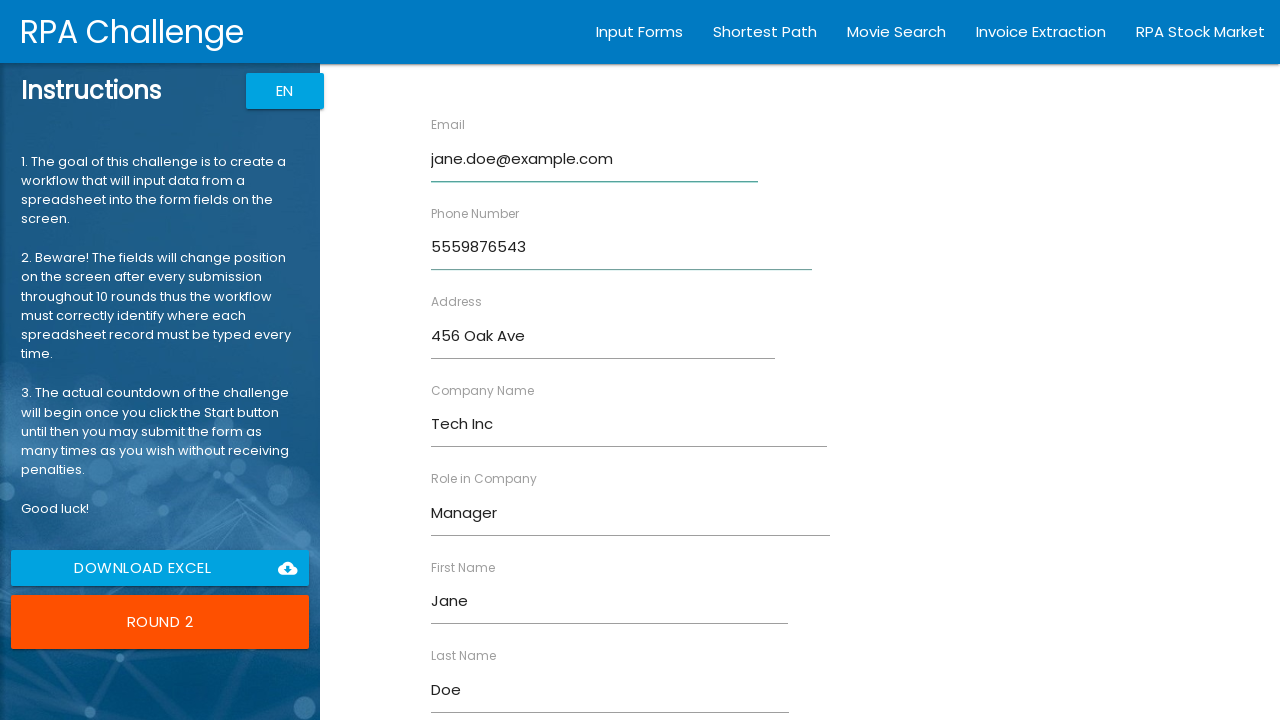

Clicked Submit button for entry: Jane Doe at (478, 688) on xpath=//input[@value='Submit']
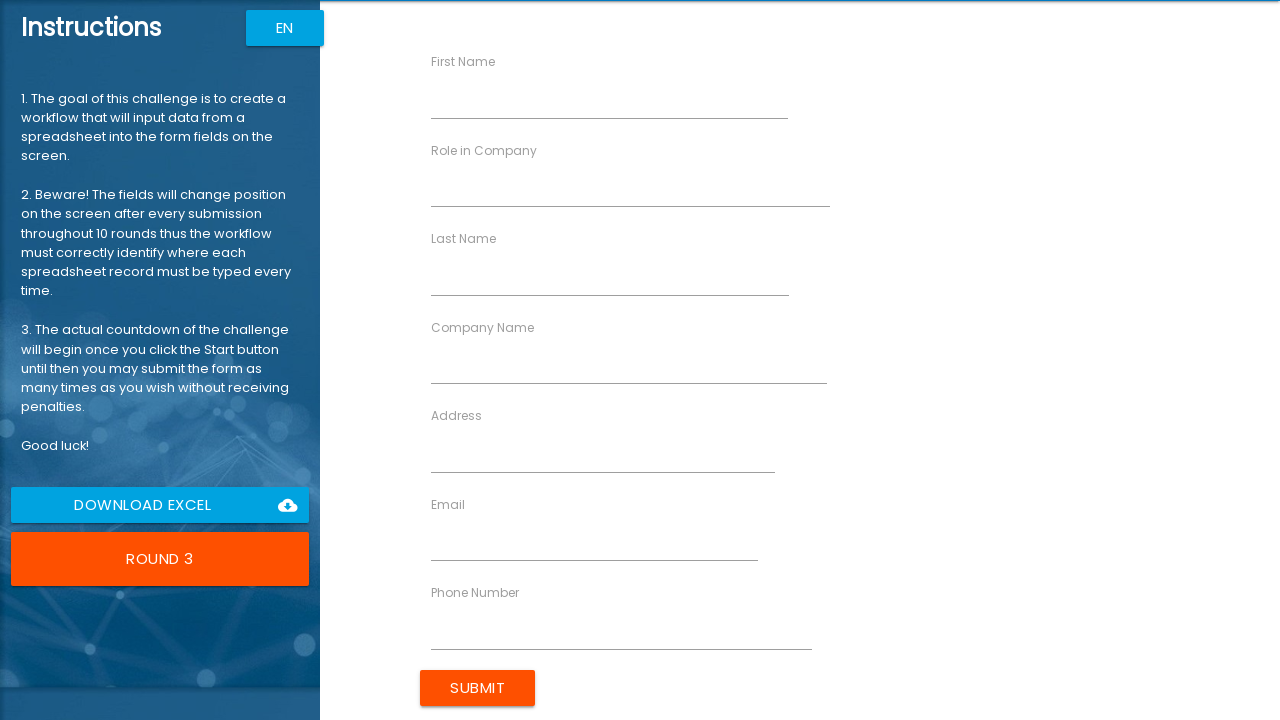

Waited 500ms for form to reset
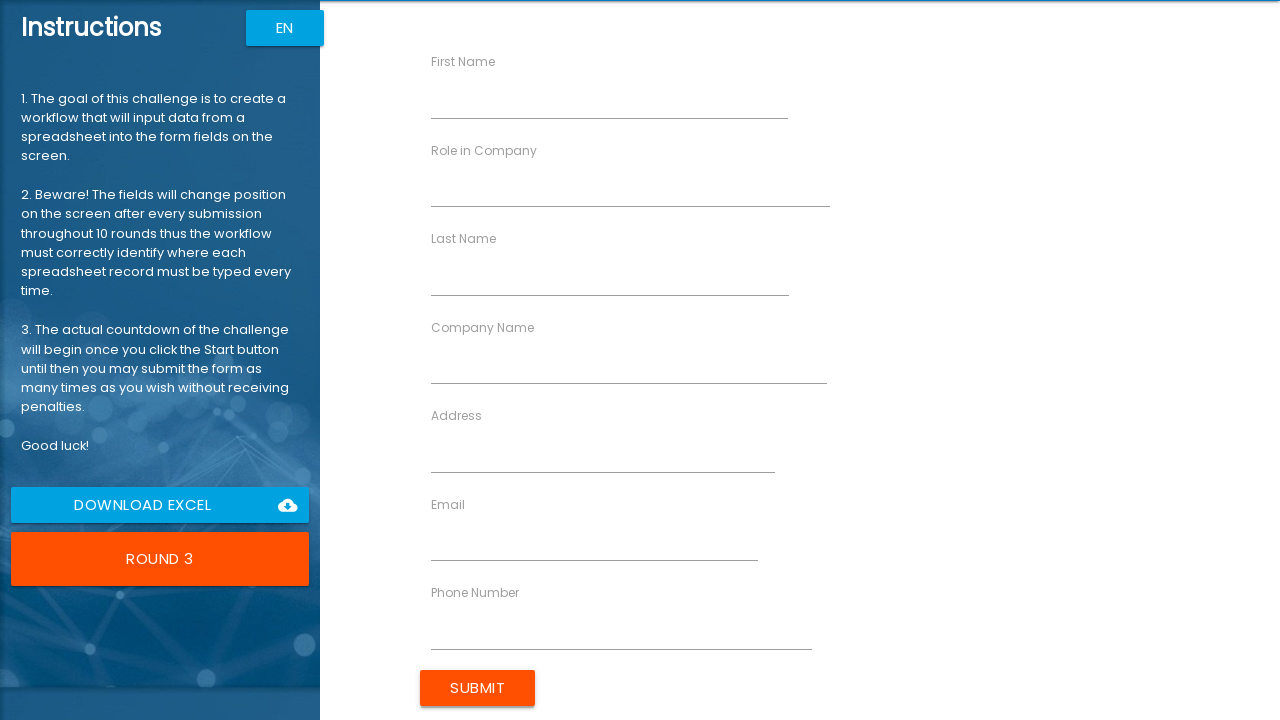

Filled First Name field with 'Robert' on //input[@ng-reflect-name='labelFirstName']
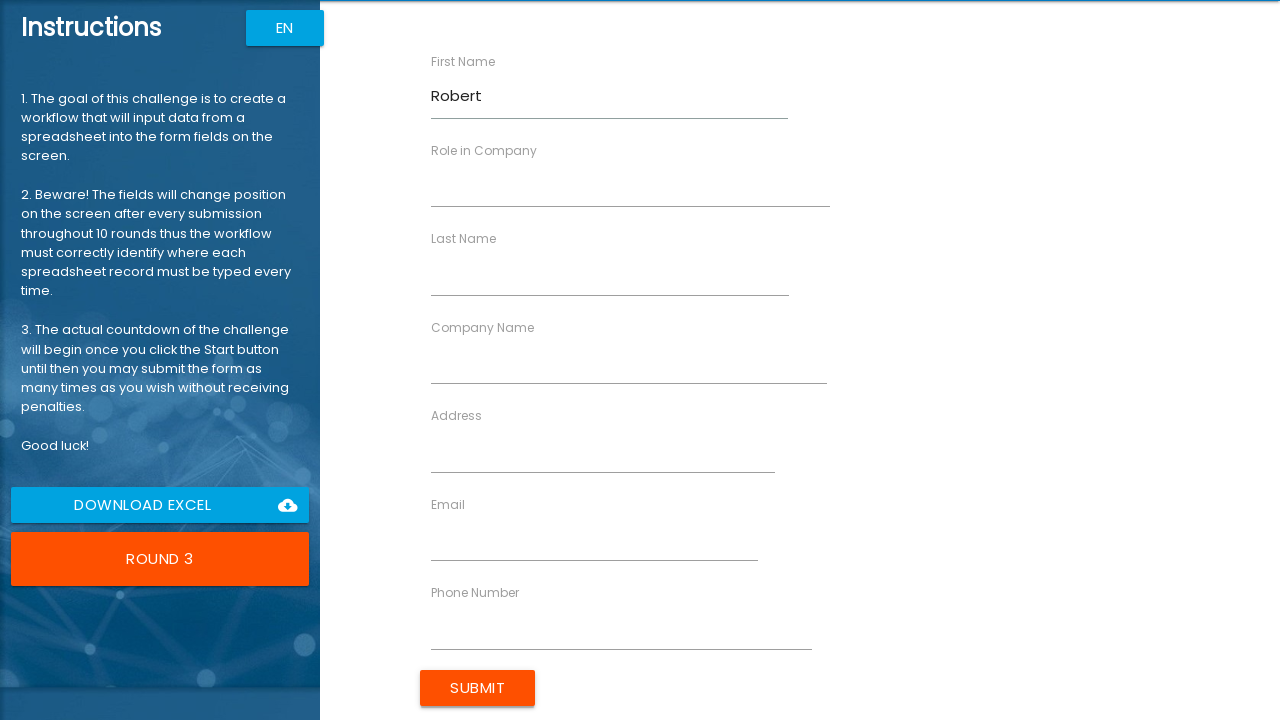

Filled Last Name field with 'Johnson' on //input[@ng-reflect-name='labelLastName']
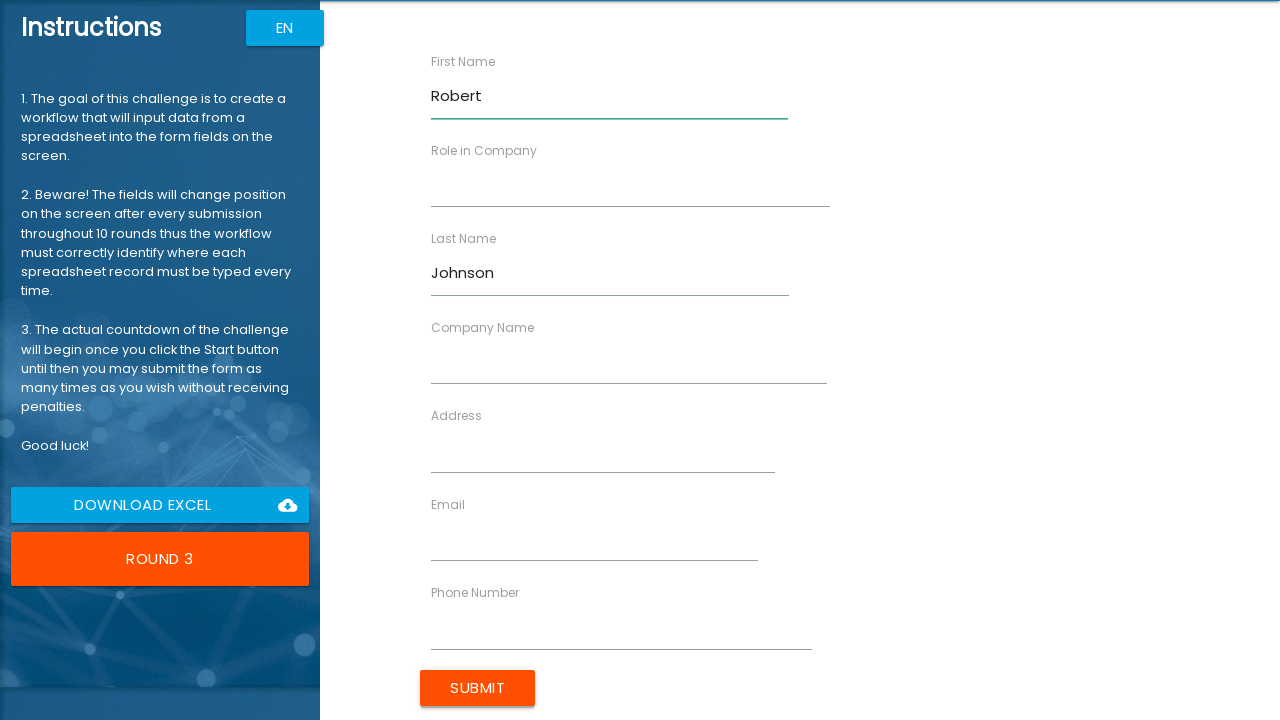

Filled Company Name field with 'Data LLC' on //input[@ng-reflect-name='labelCompanyName']
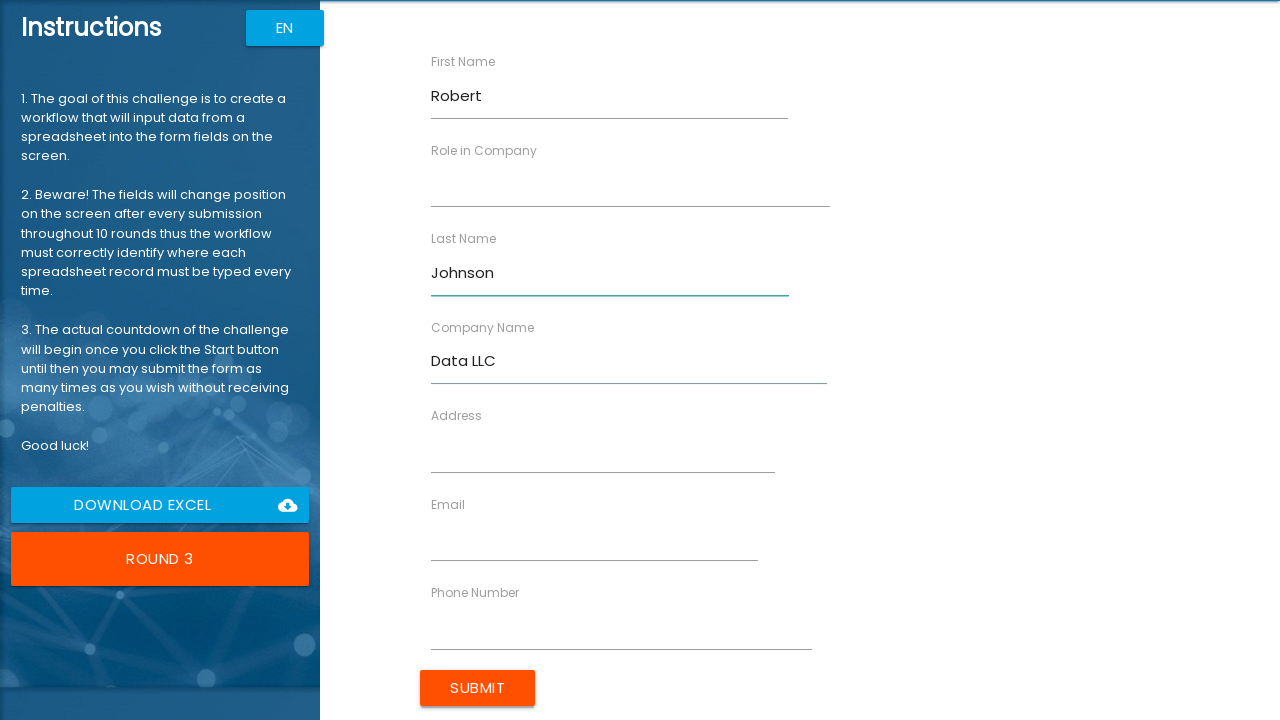

Filled Role field with 'Analyst' on //input[@ng-reflect-name='labelRole']
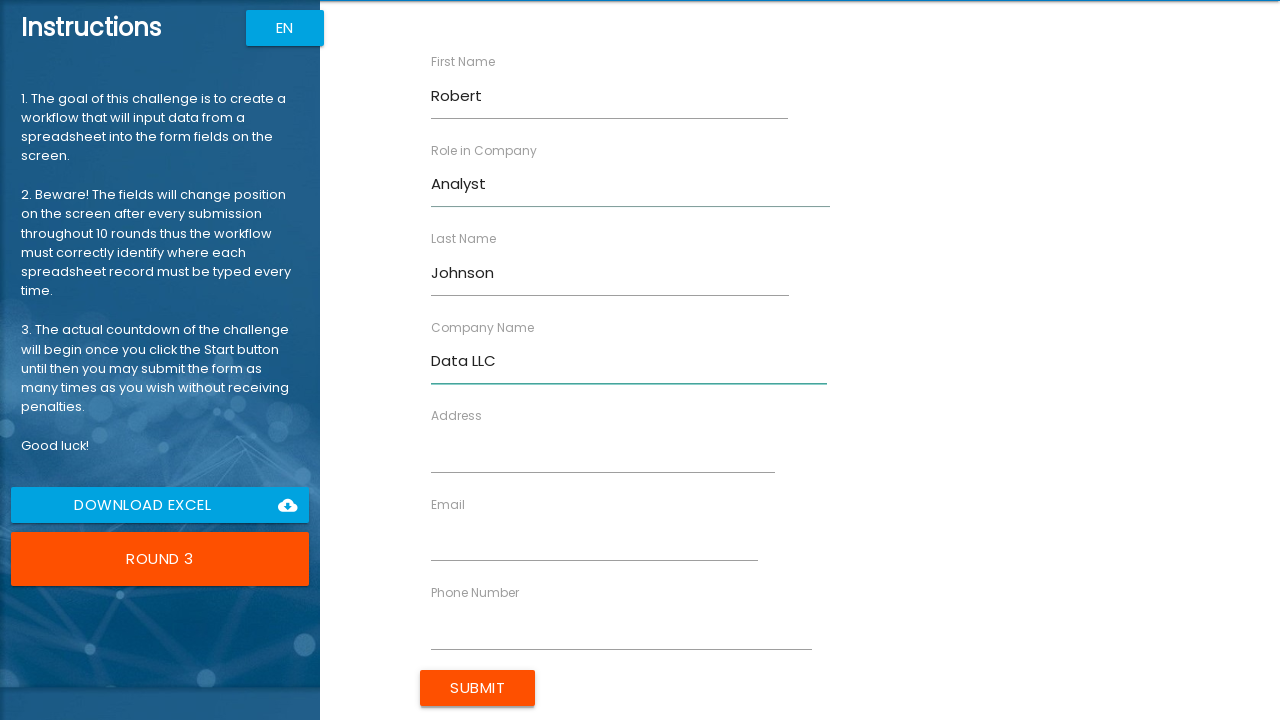

Filled Address field with '789 Pine Rd' on //input[@ng-reflect-name='labelAddress']
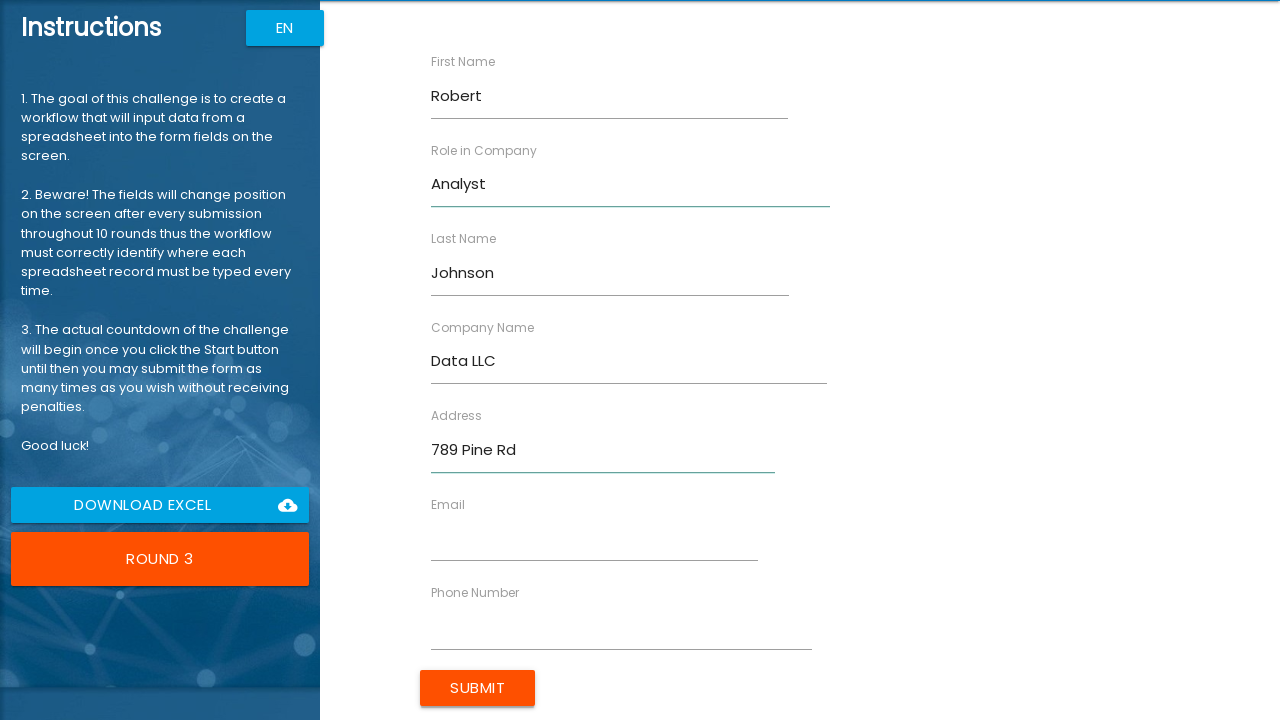

Filled Email field with 'r.johnson@example.com' on //input[@ng-reflect-name='labelEmail']
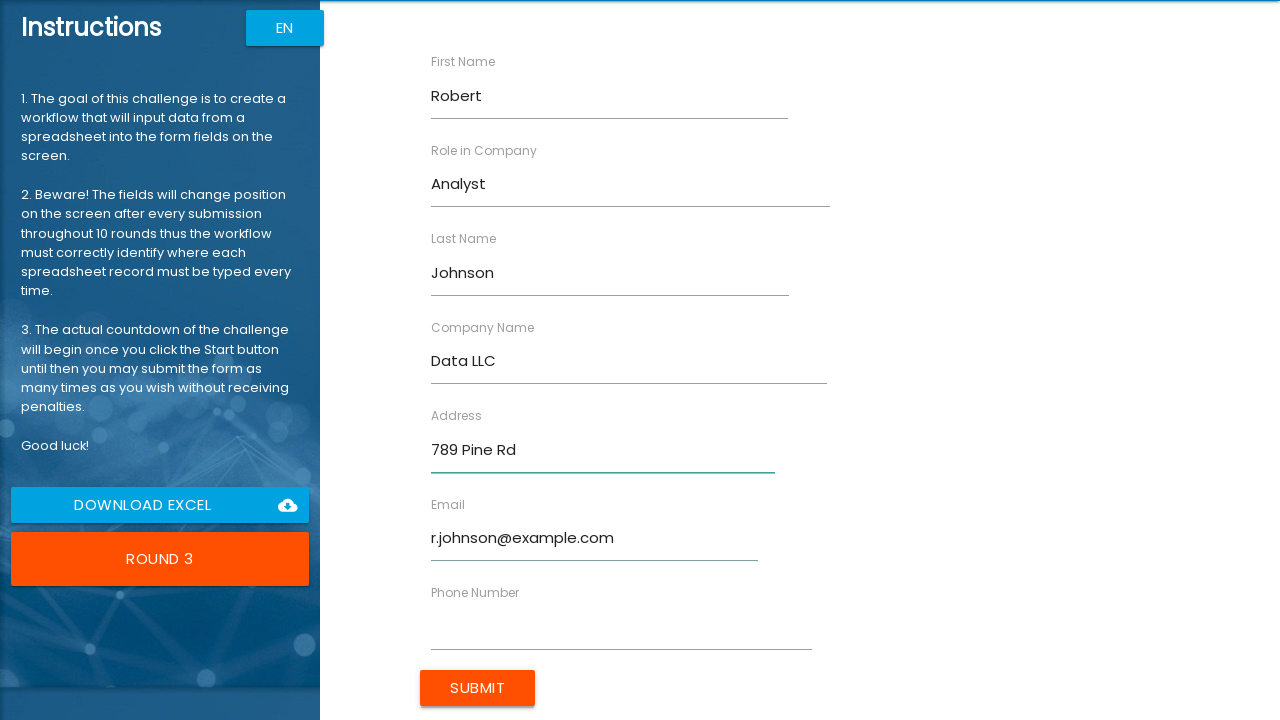

Filled Phone Number field with '5555551234' on //input[@ng-reflect-name='labelPhone']
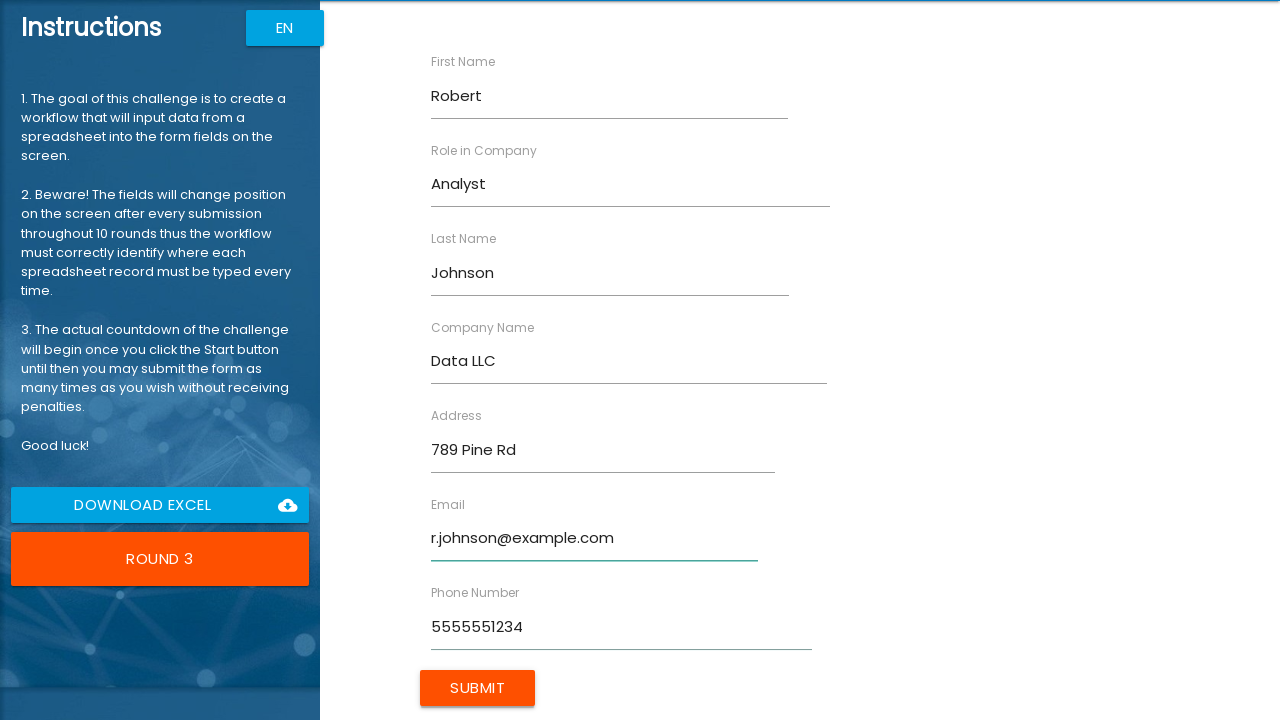

Clicked Submit button for entry: Robert Johnson at (478, 688) on xpath=//input[@value='Submit']
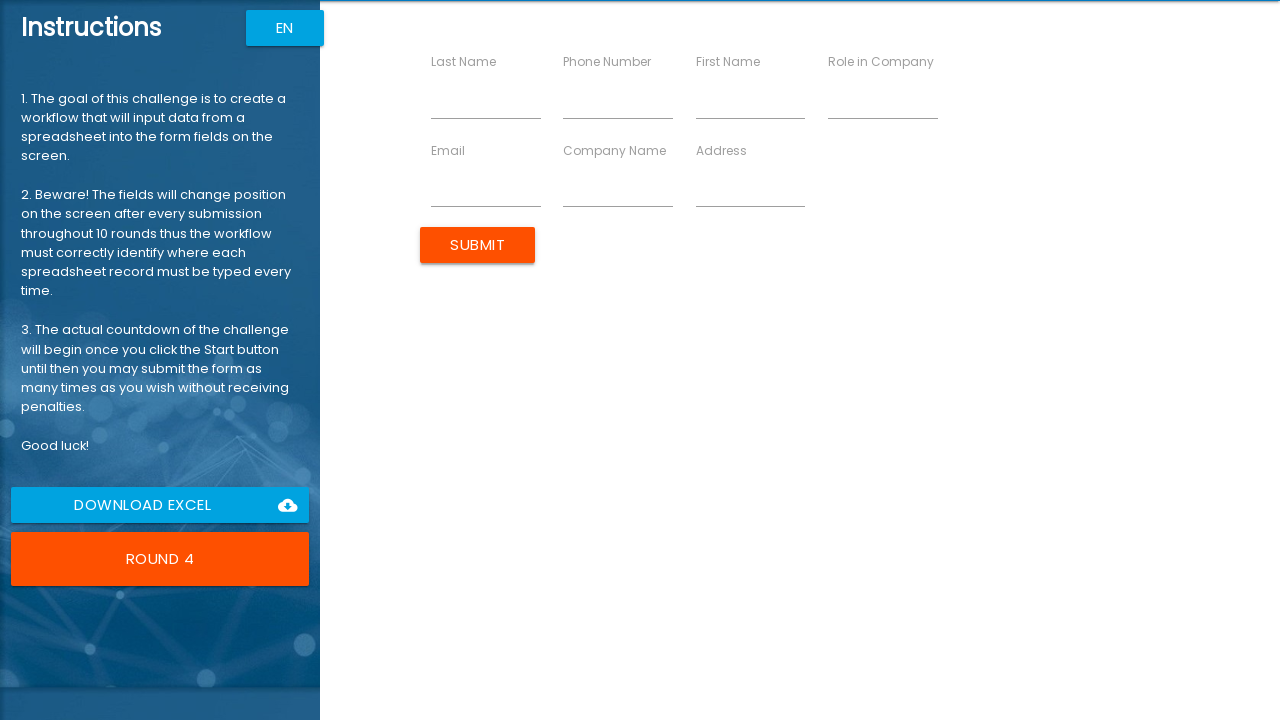

Waited 500ms for form to reset
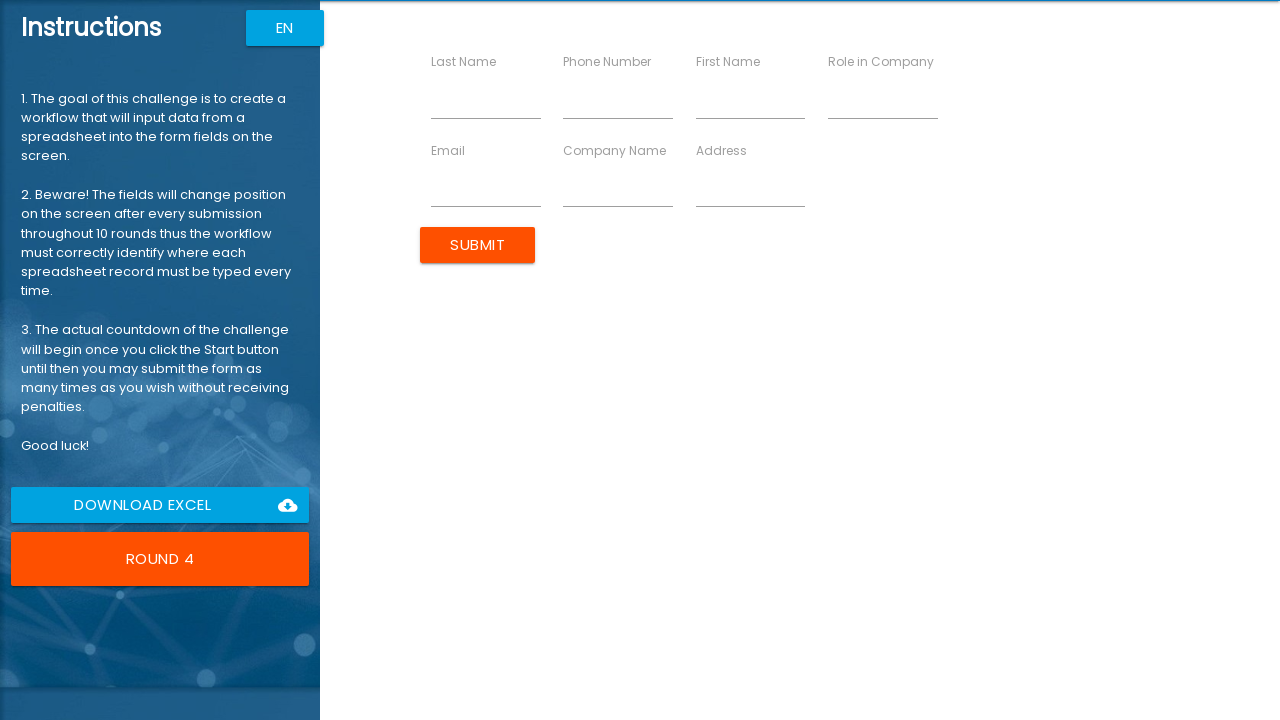

Waited 2000ms to view final results
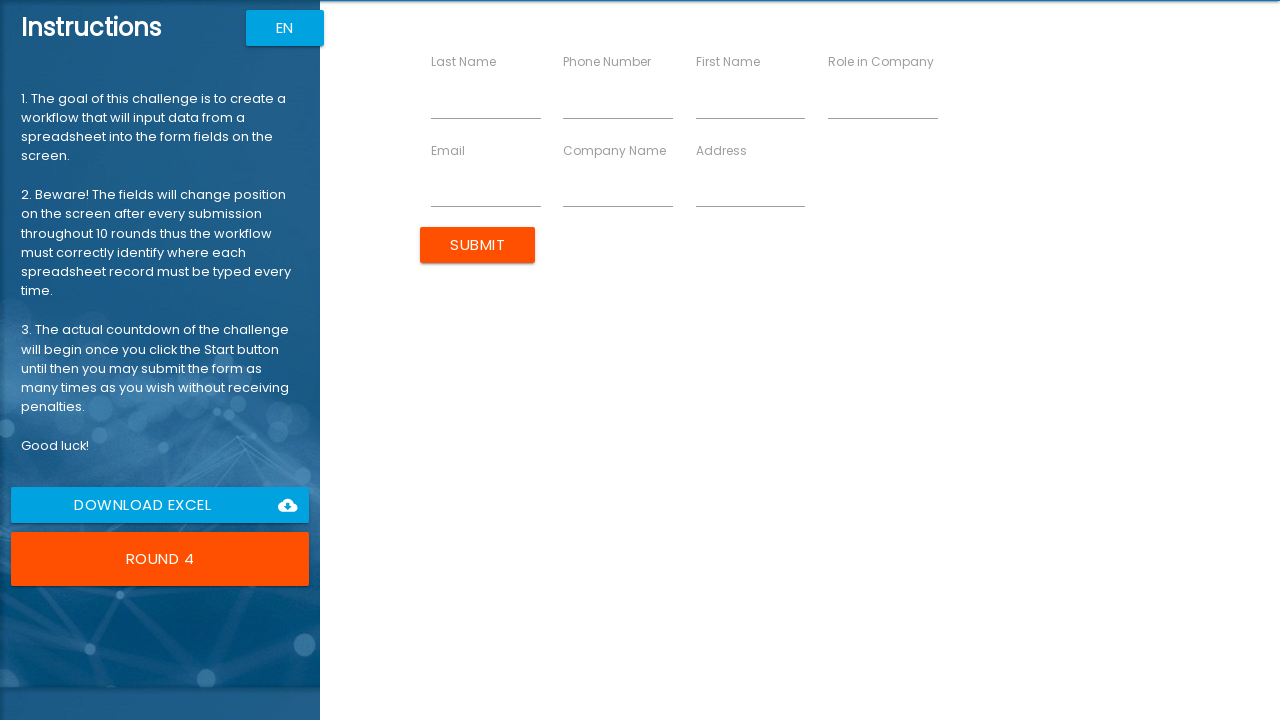

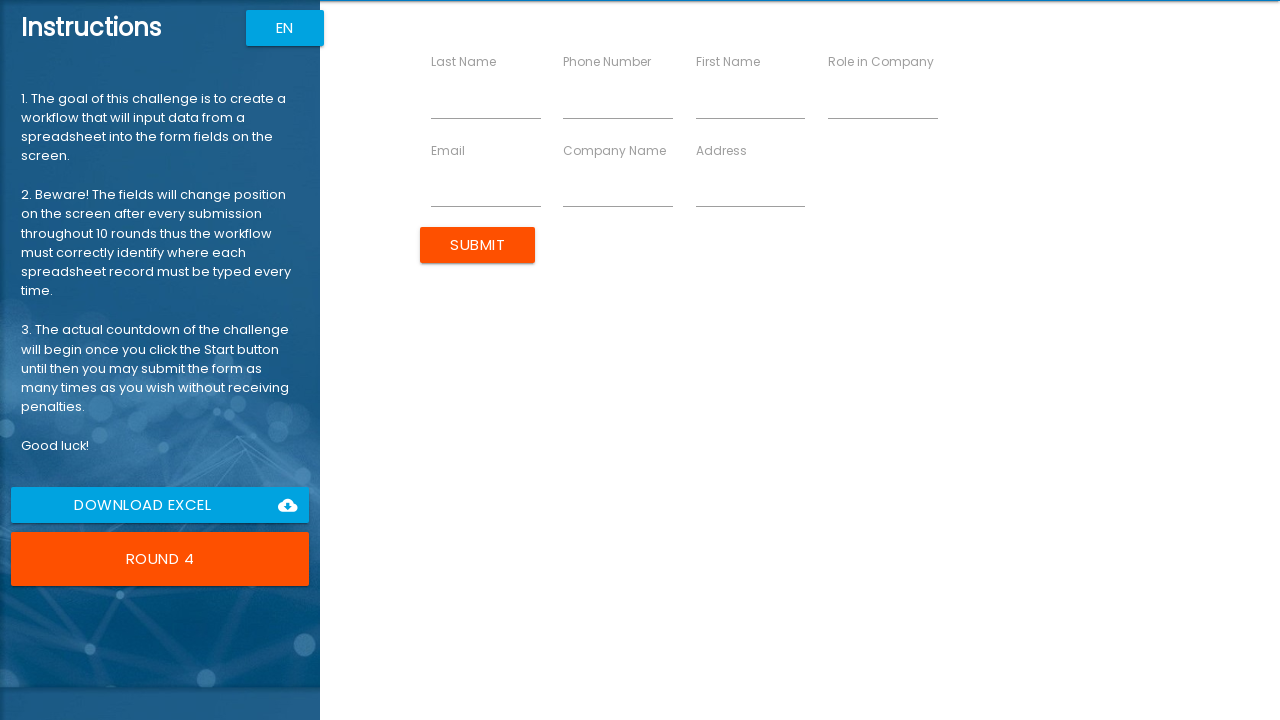